Navigates to Form Authentication page and verifies the label texts for username and password fields

Starting URL: https://the-internet.herokuapp.com/

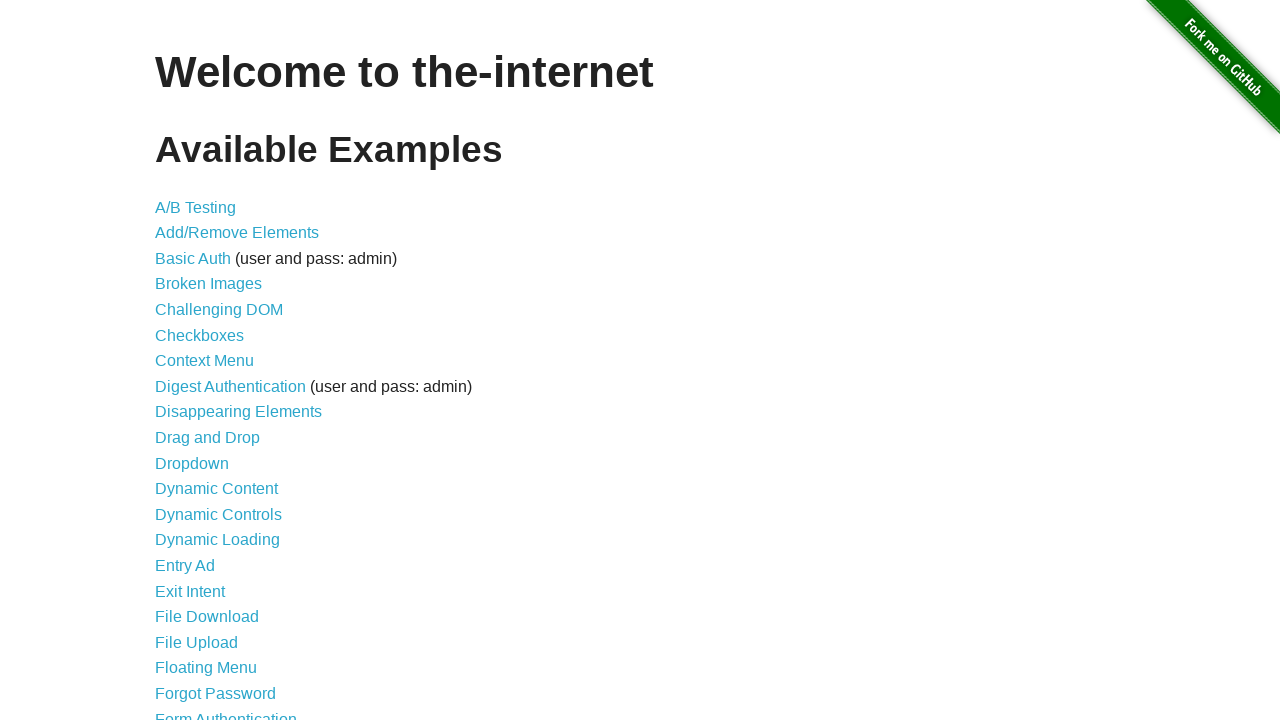

Clicked on Form Authentication link at (226, 712) on xpath=//*[@id="content"]/ul/li[21]/a
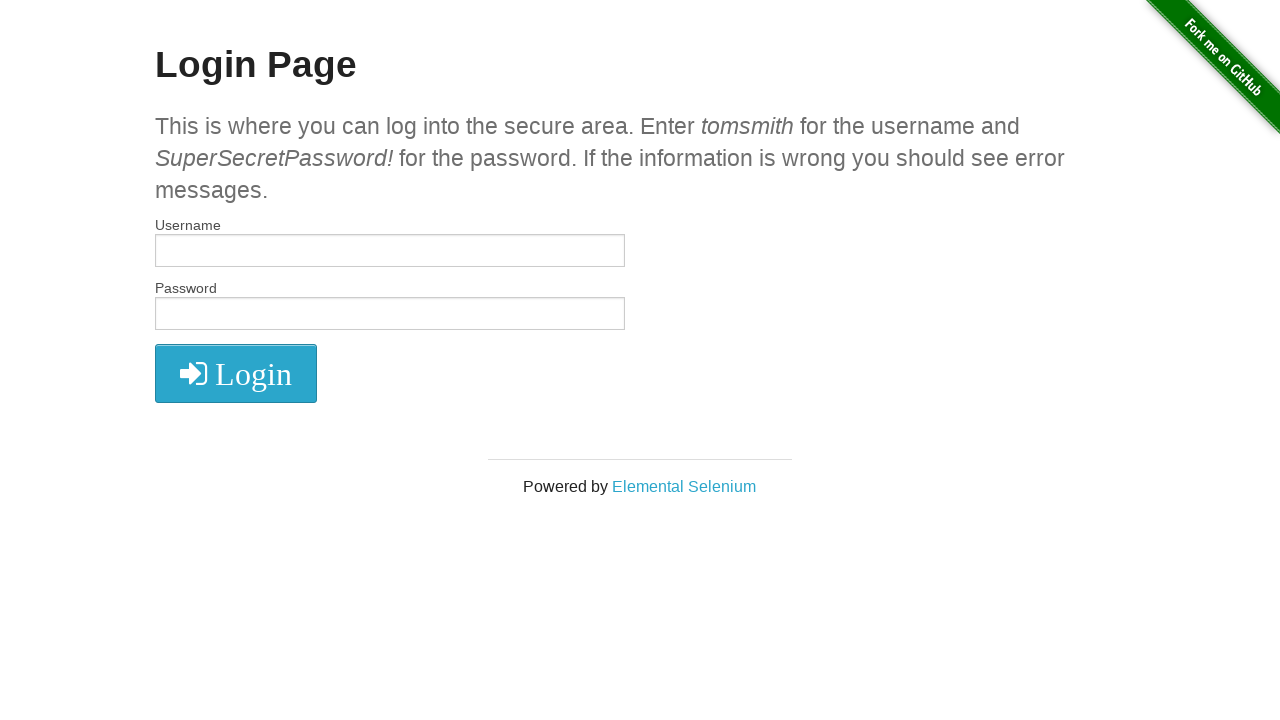

Located username label element
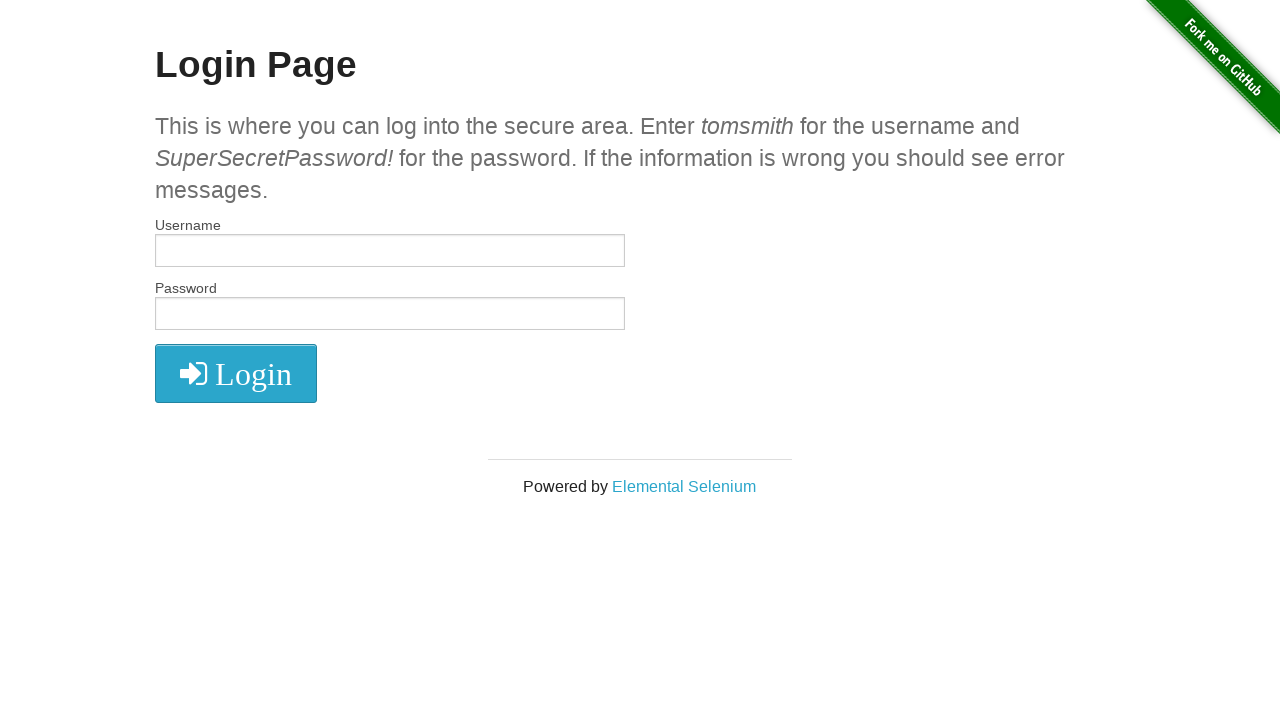

Verified username label text is 'Username'
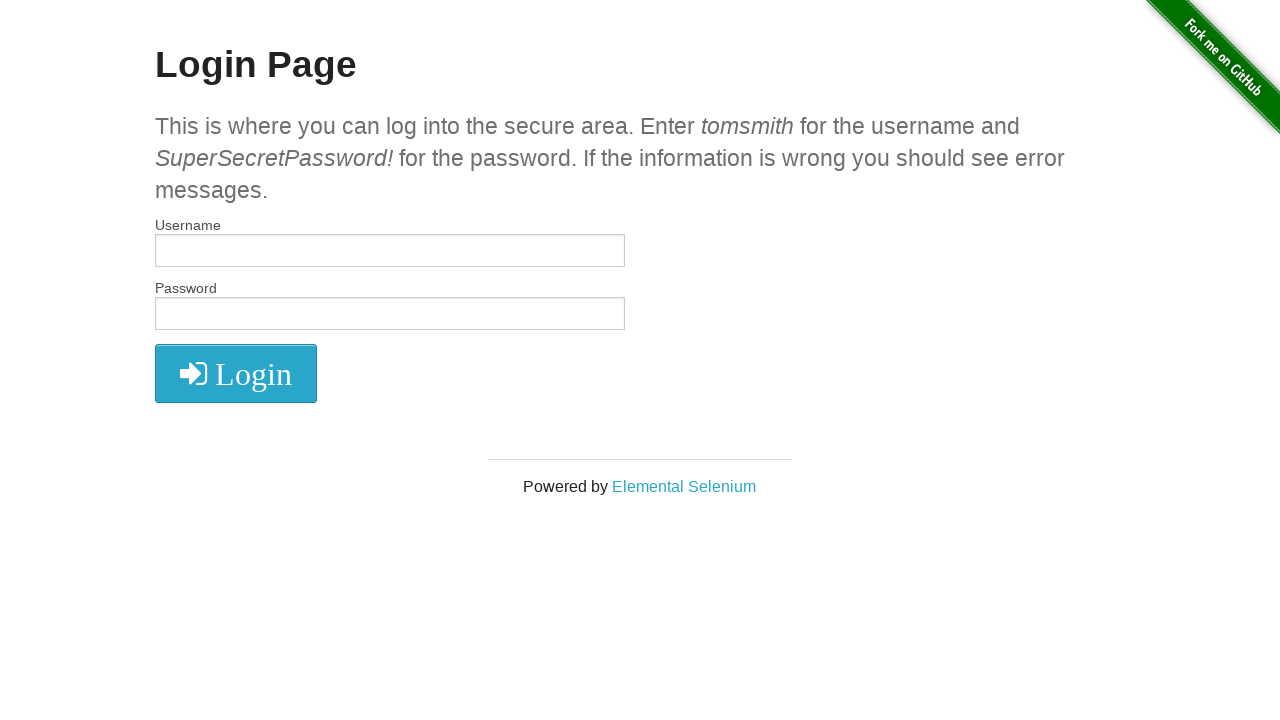

Located password label element
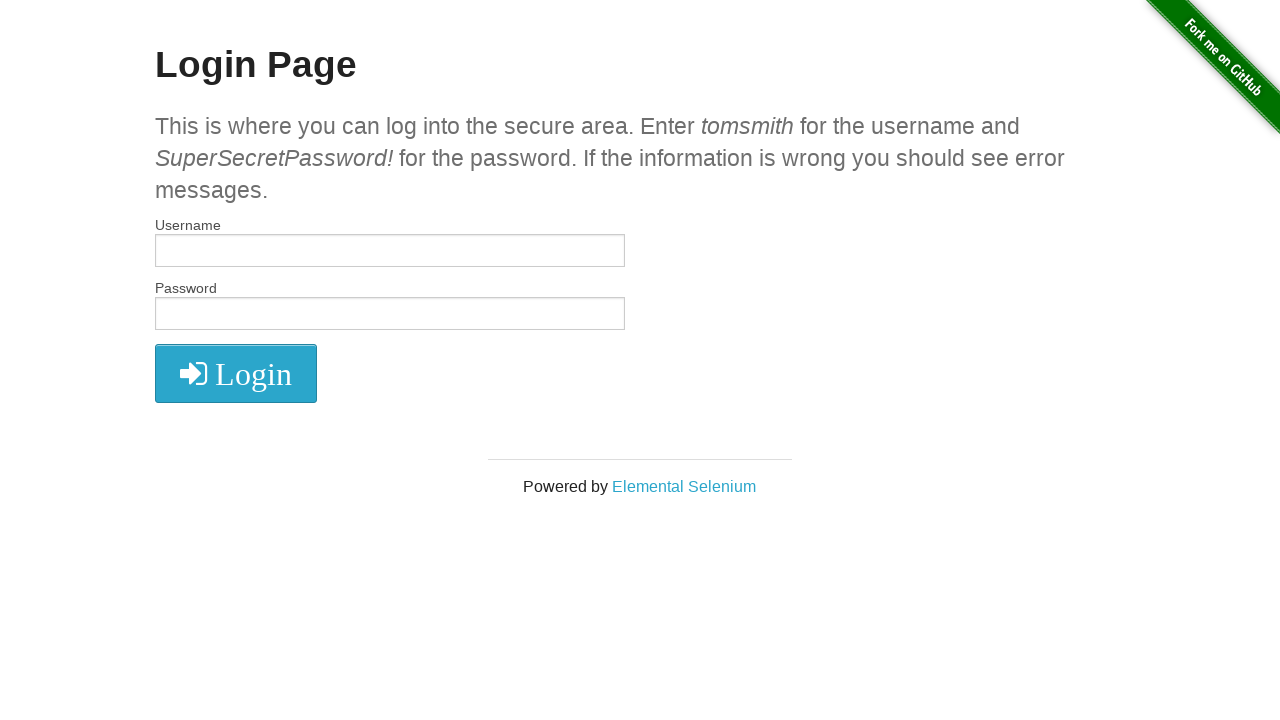

Verified password label text is 'Password'
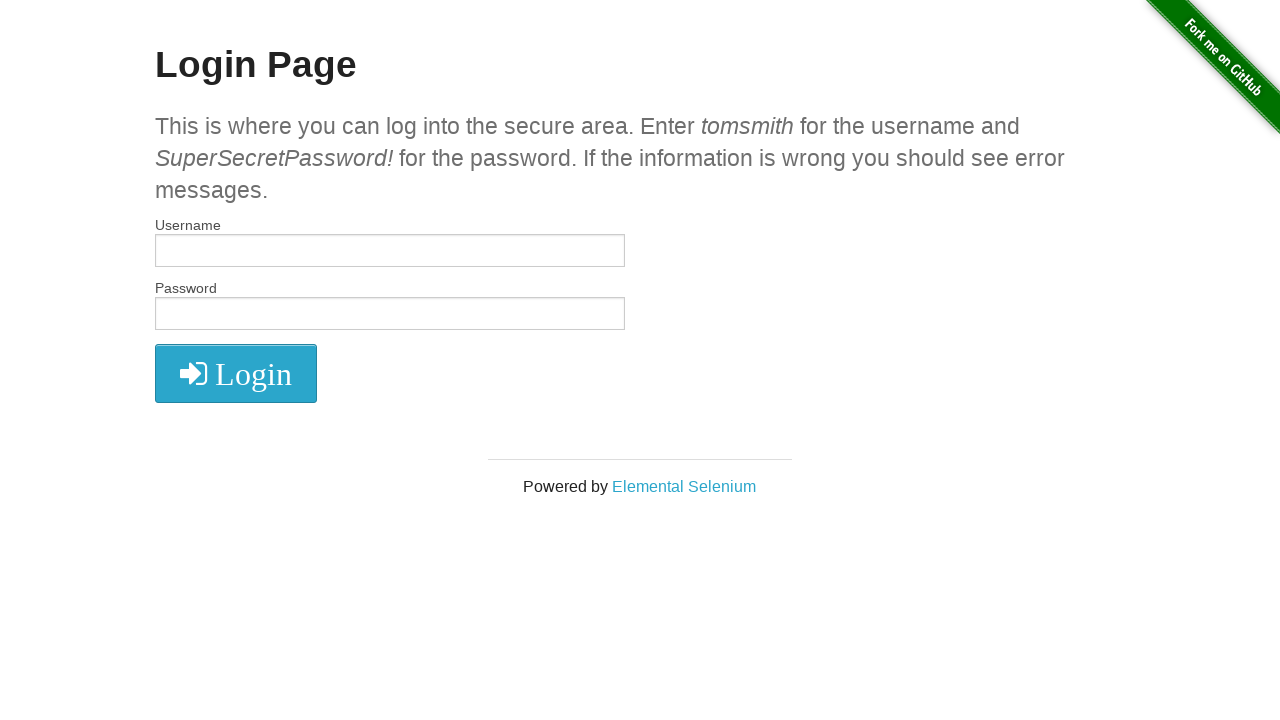

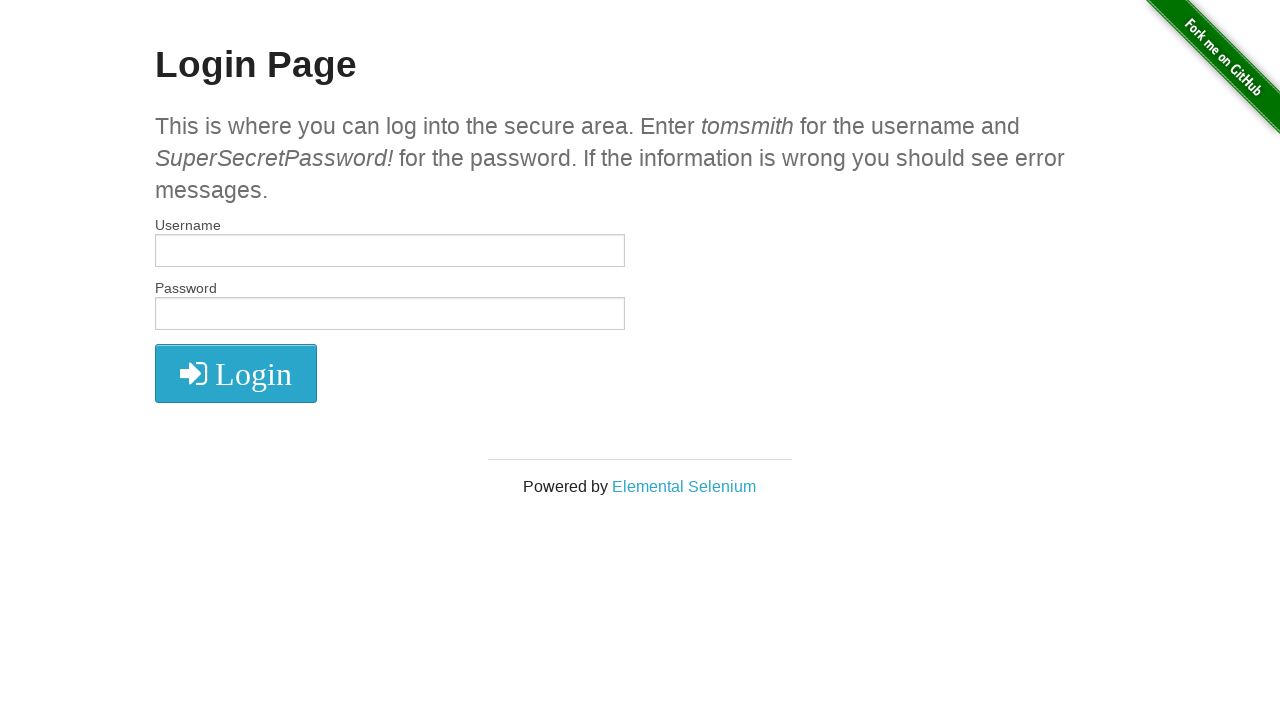